Navigates to Telerik support demos page and verifies the page loads by checking the page title is present.

Starting URL: https://www.telerik.com/support/demos

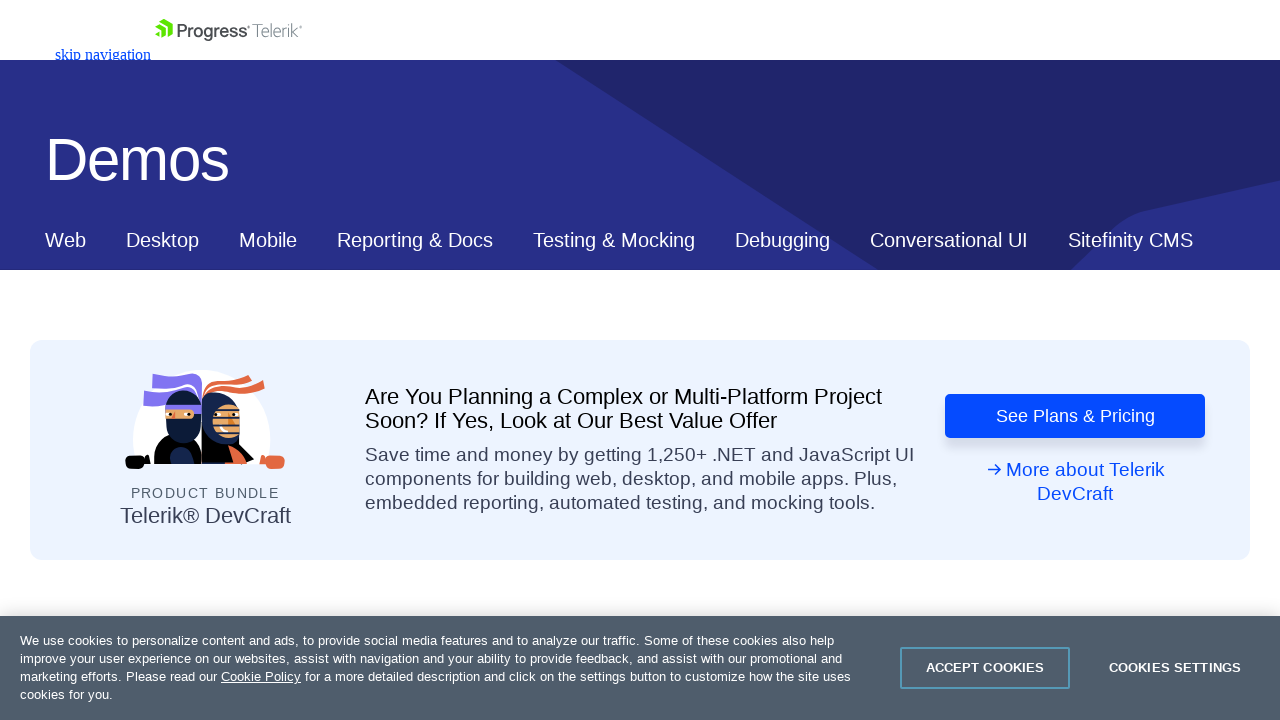

Navigated to Telerik support demos page
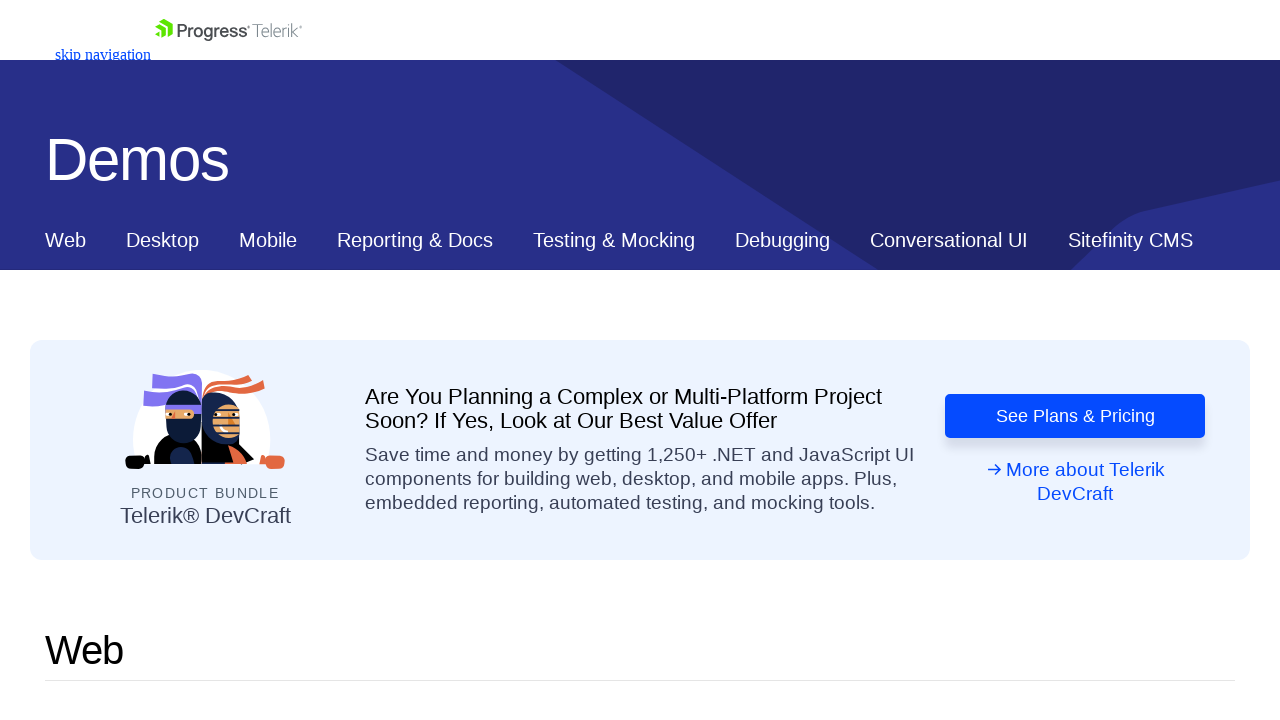

Page loaded with domcontentloaded state
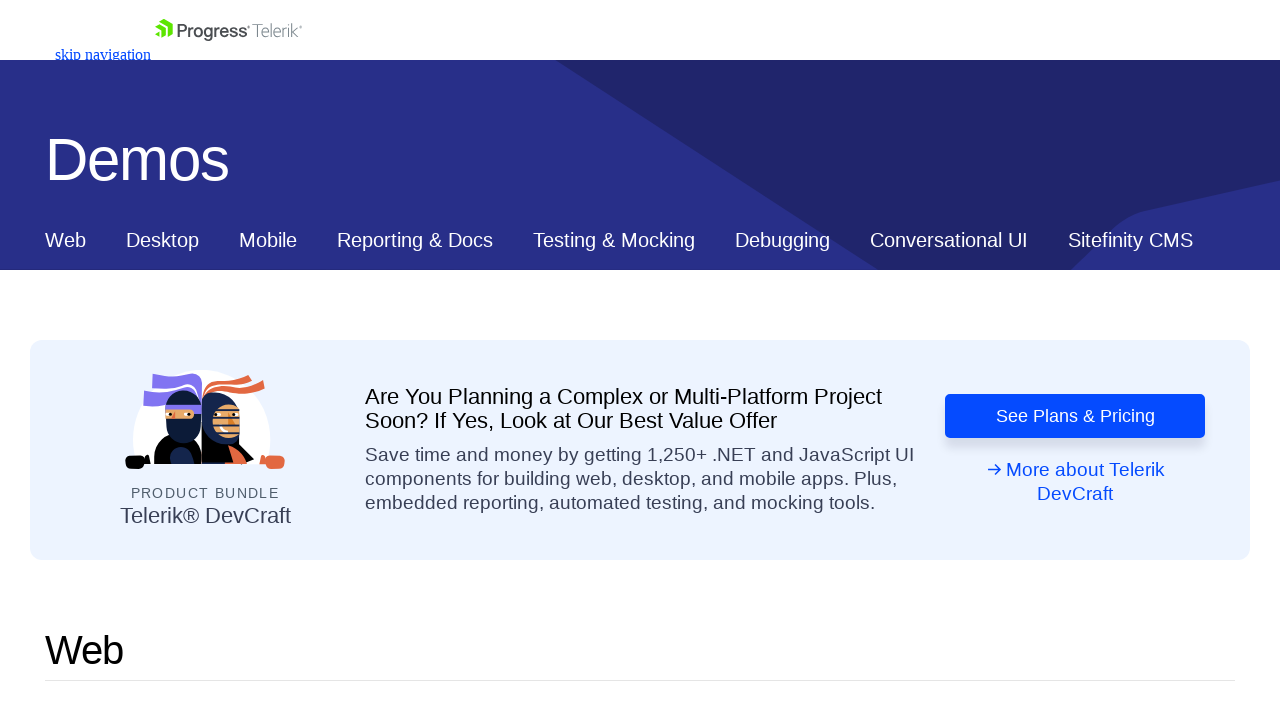

Retrieved page title: 'Telerik Product Demos, Examples and Tutorials for all Telerik products'
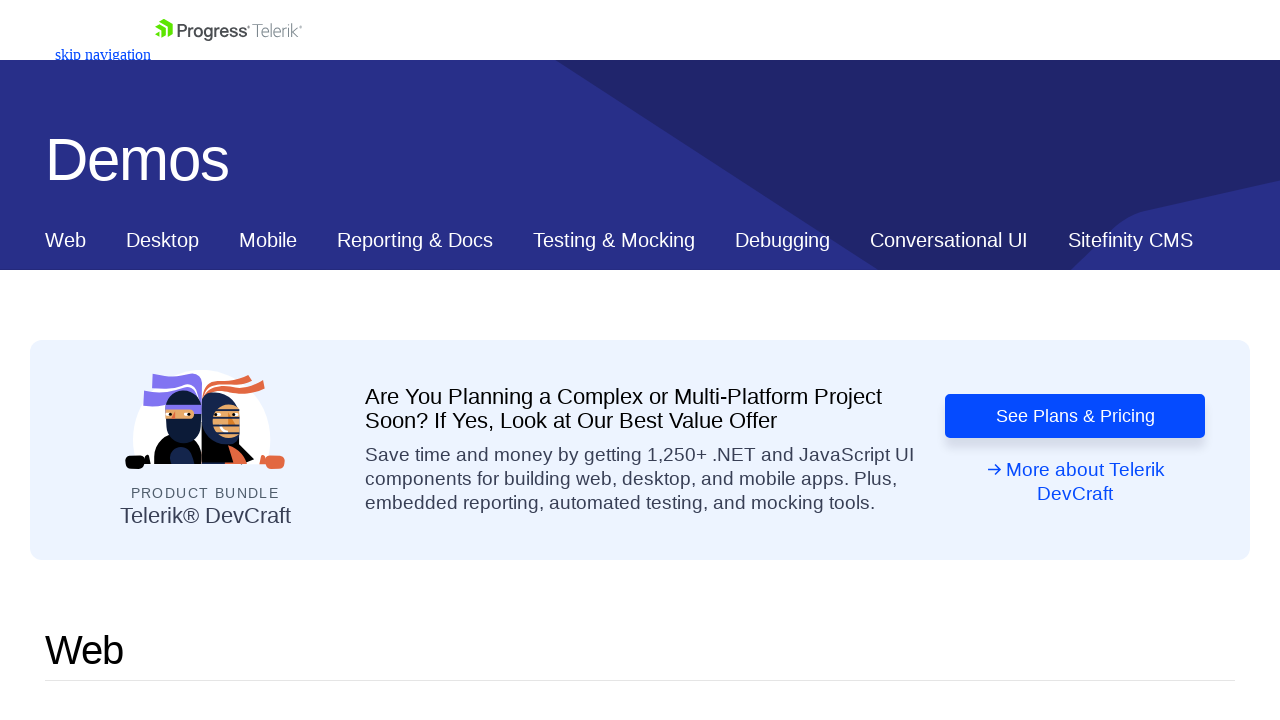

Verified page title is not empty
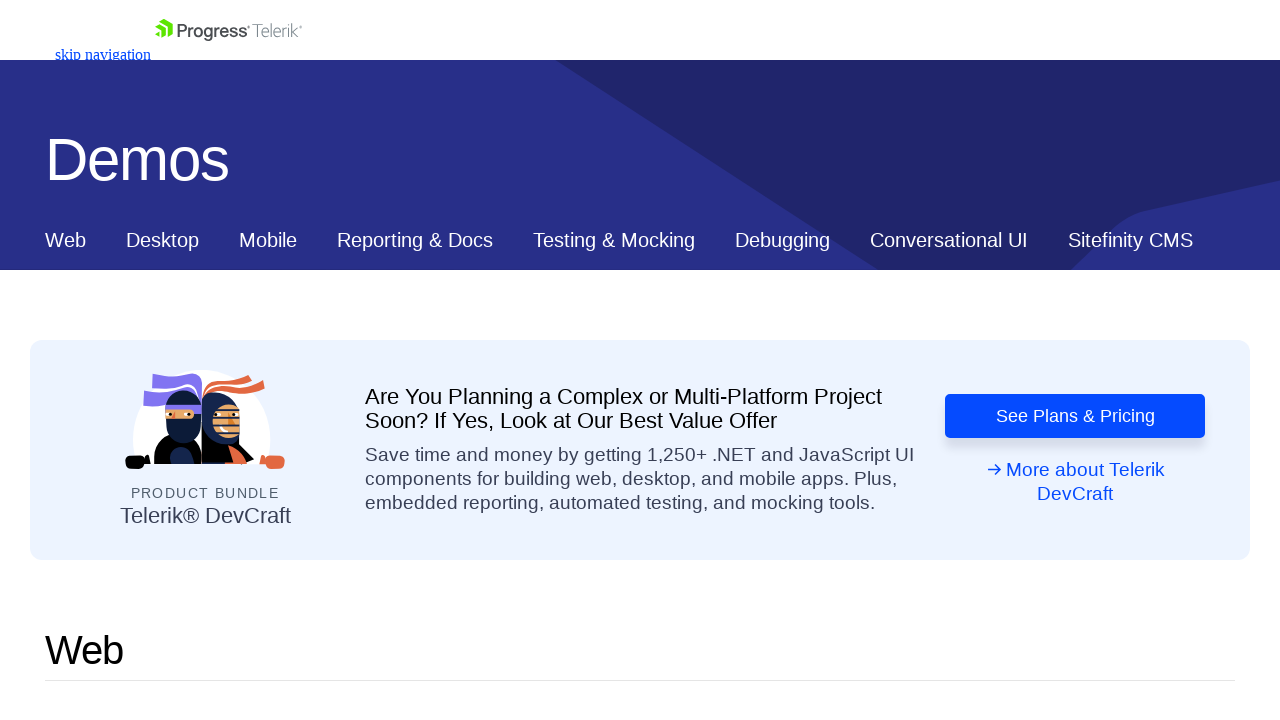

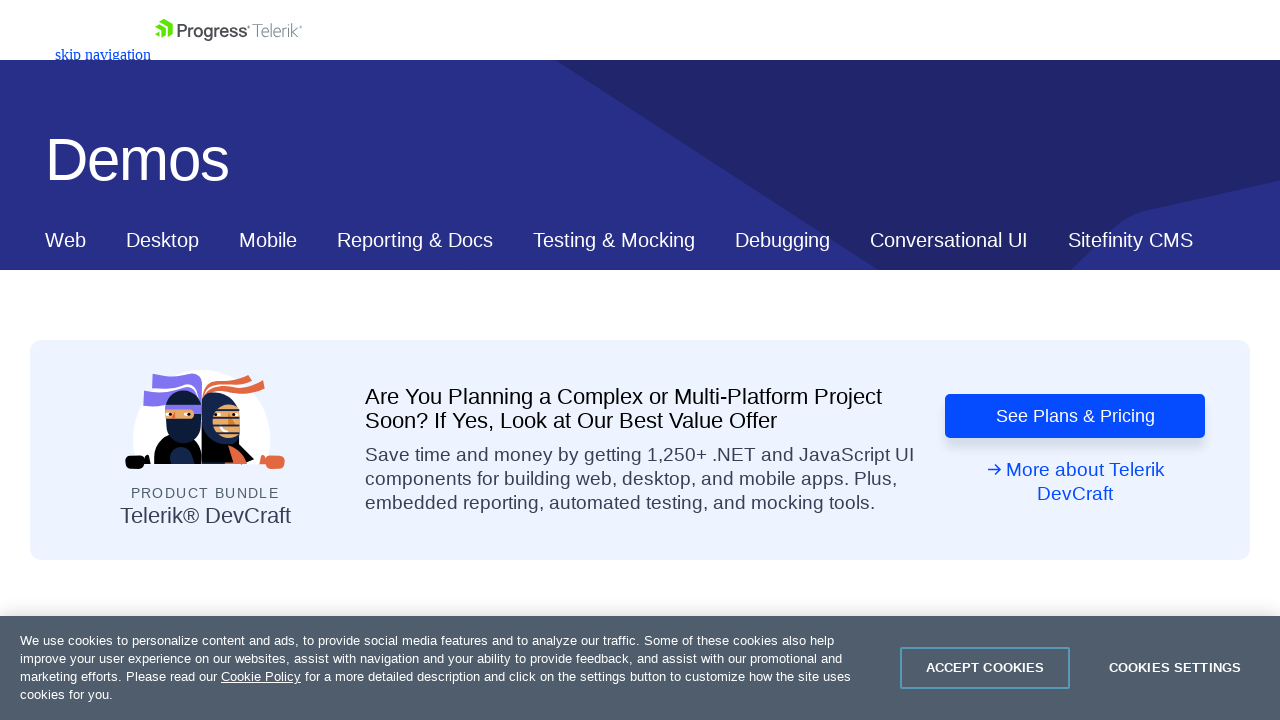